Tests various link interactions that trigger different HTTP status responses and opens a new window link

Starting URL: https://demoqa.com/elements

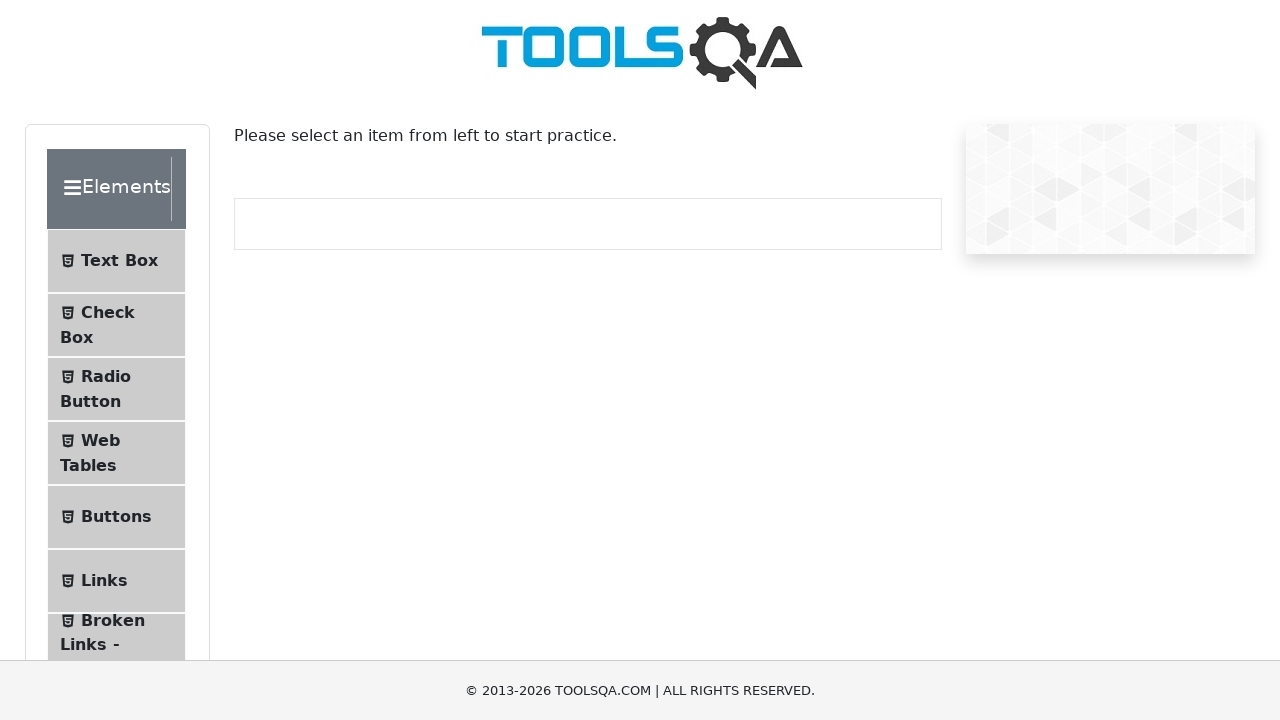

Clicked Links button in sidebar at (116, 581) on xpath=//li[@id="item-5"]
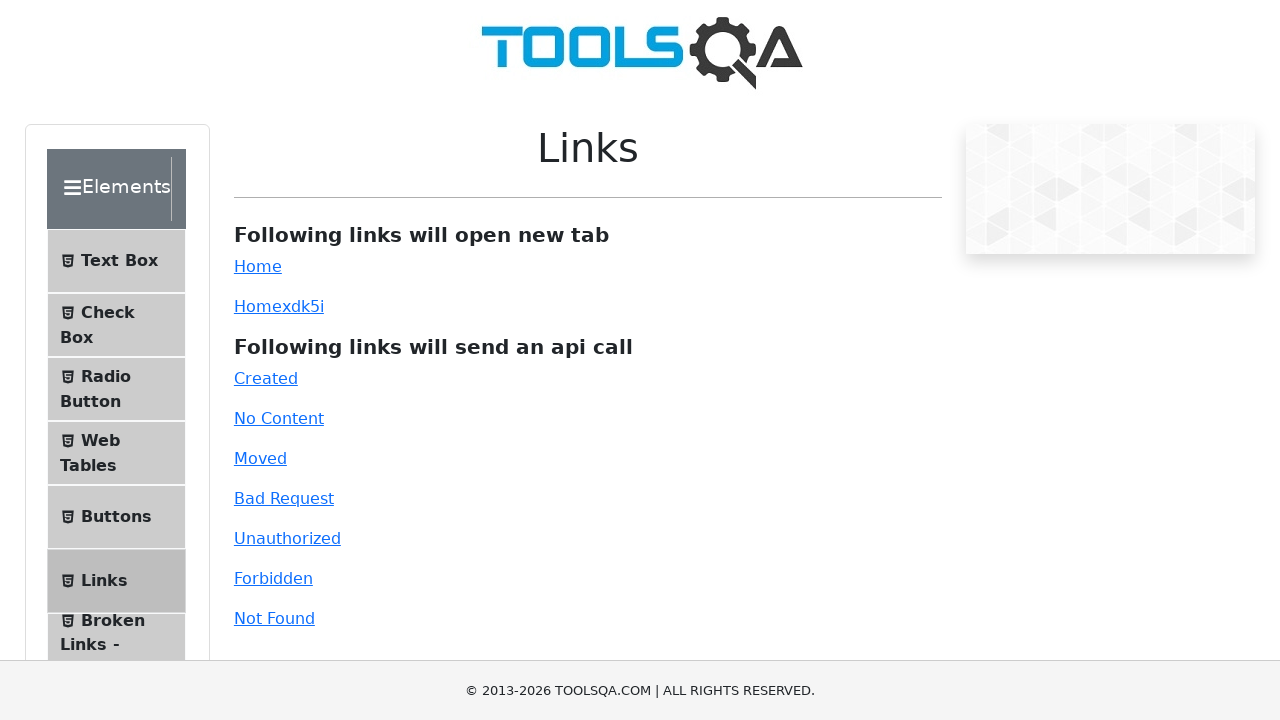

Links page loaded and #created element is visible
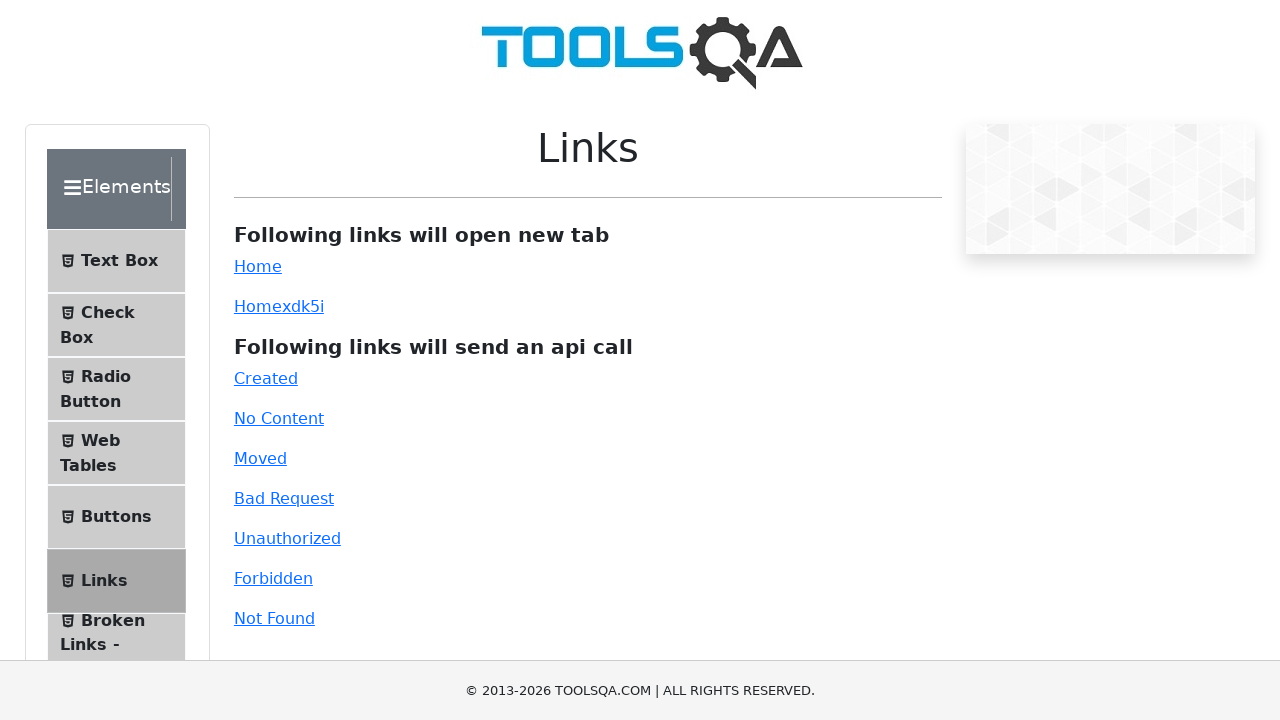

Clicked Created link (201 response) at (266, 378) on #created
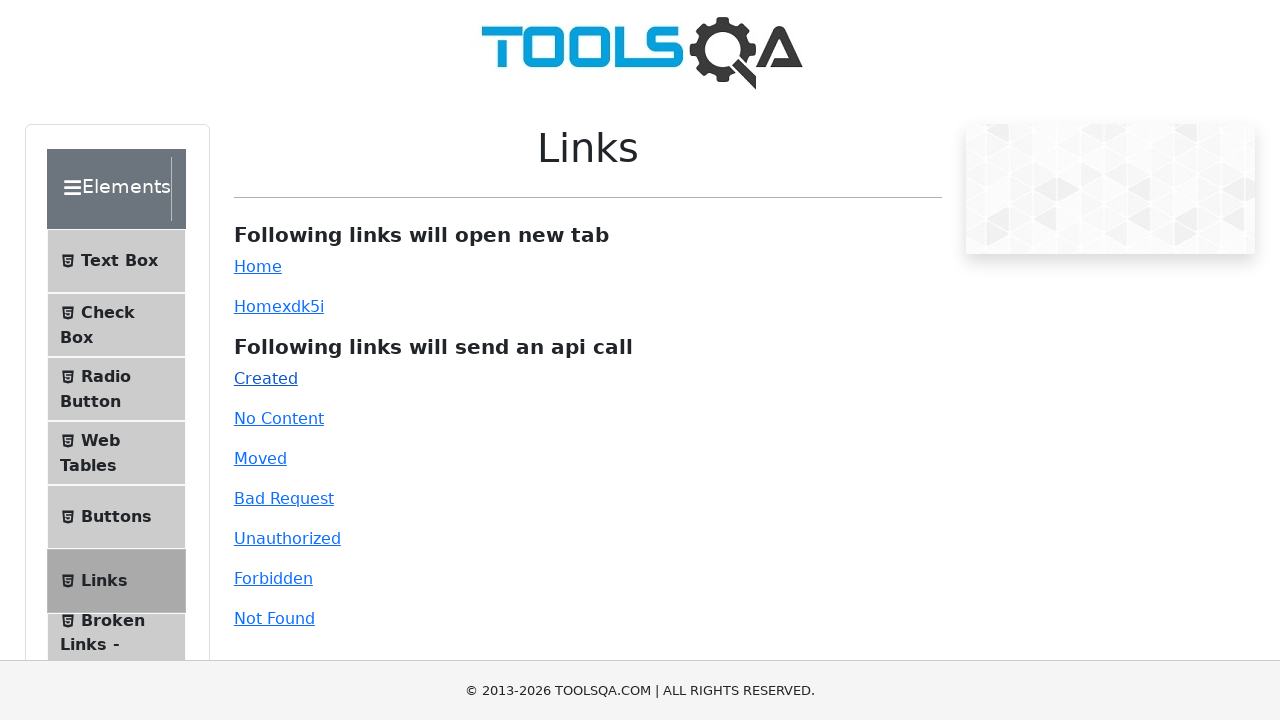

Waited 1000ms after Created link click
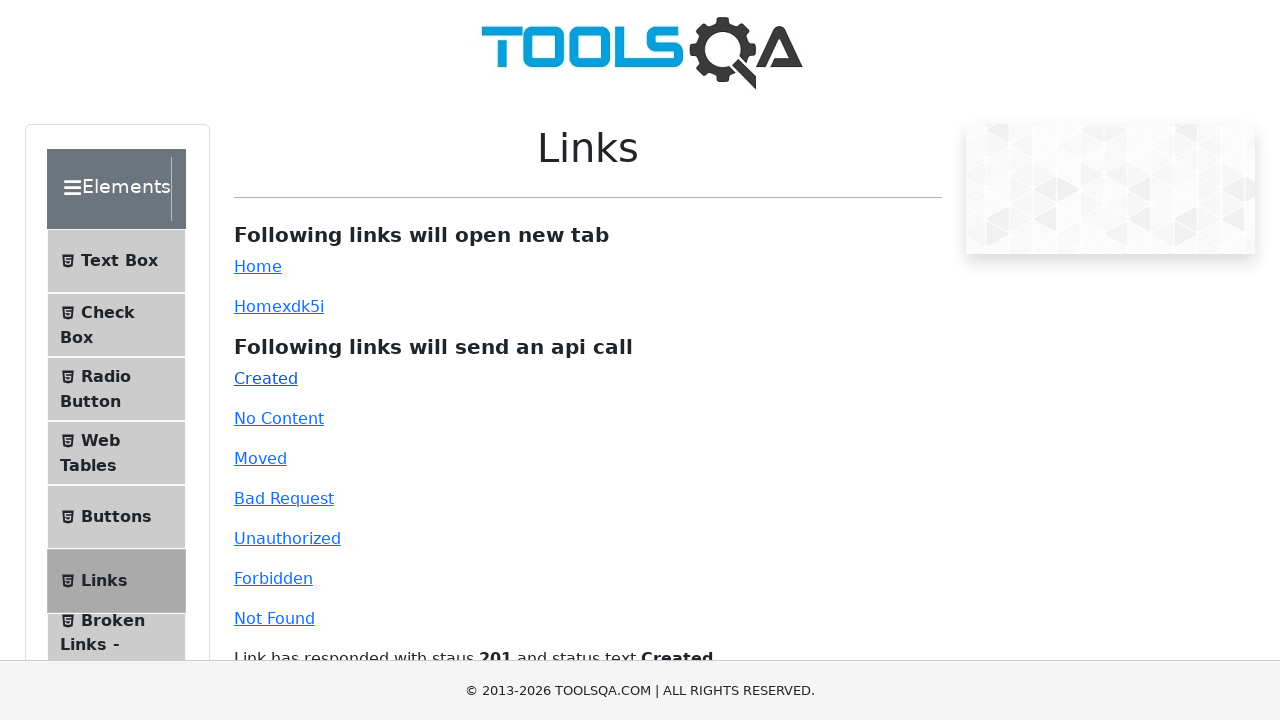

Clicked No Content link (204 response) at (279, 418) on #no-content
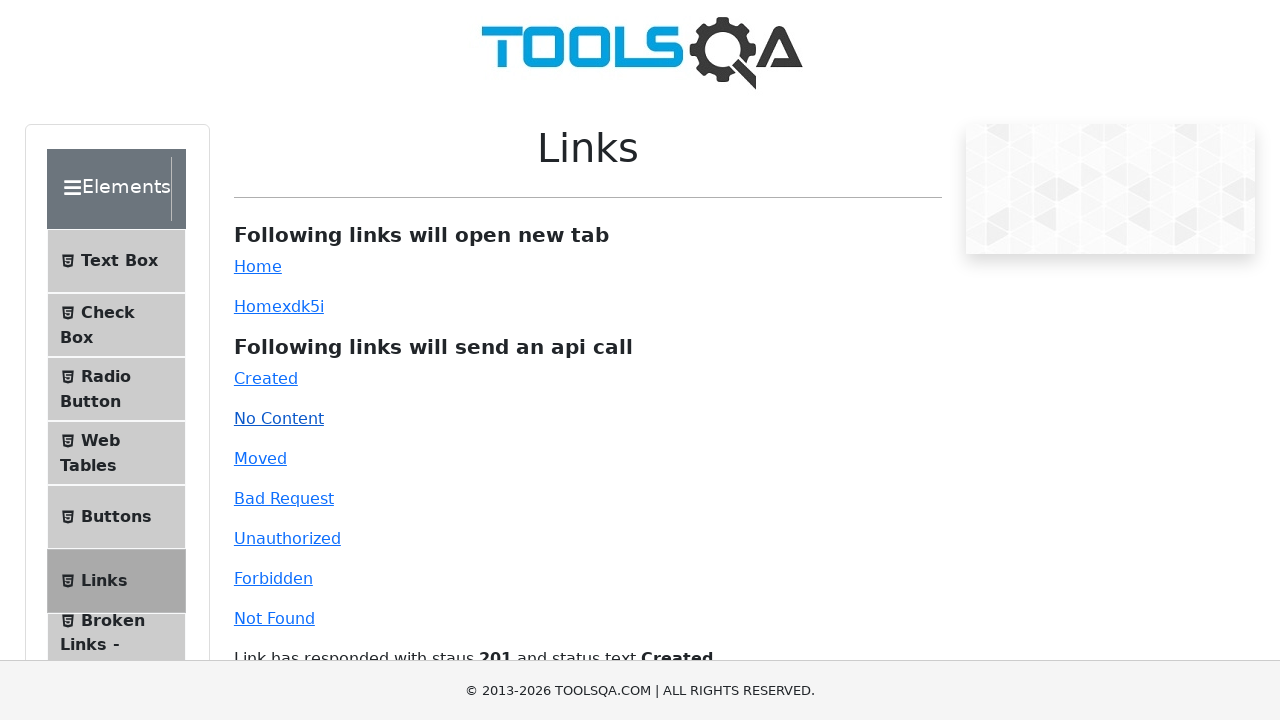

Waited 1000ms after No Content link click
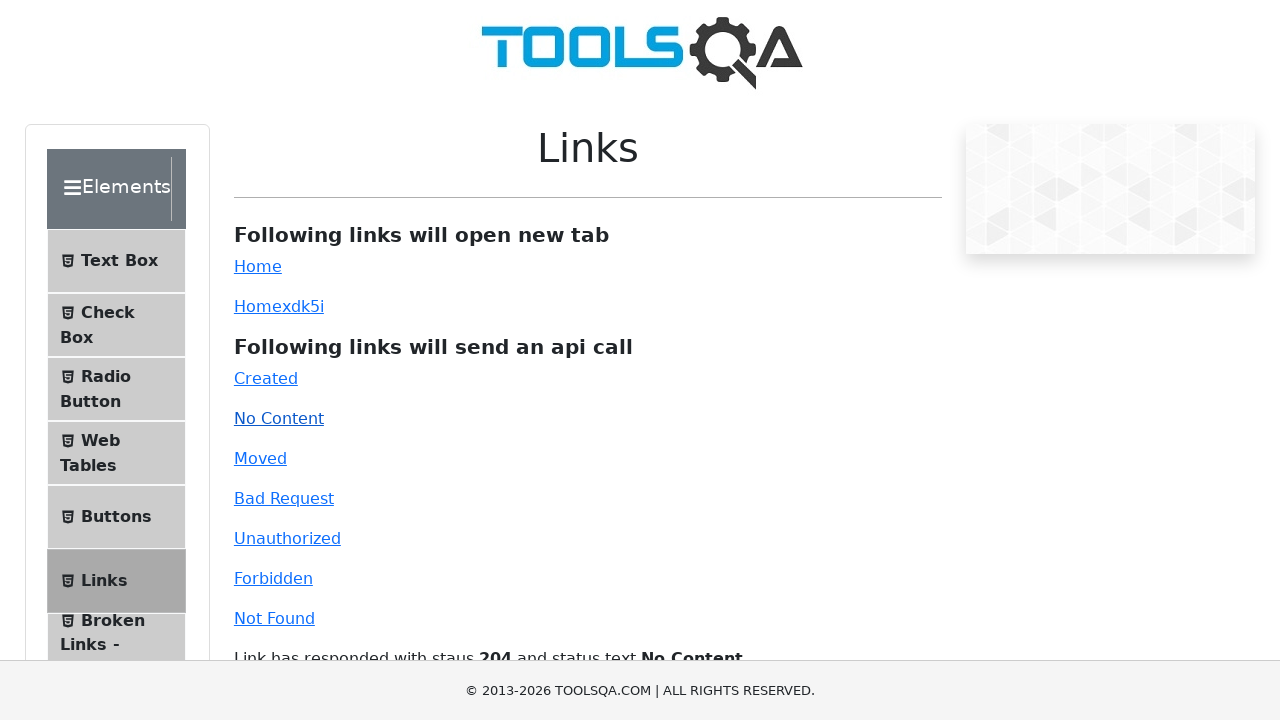

Clicked Moved link (301 response) at (260, 458) on #moved
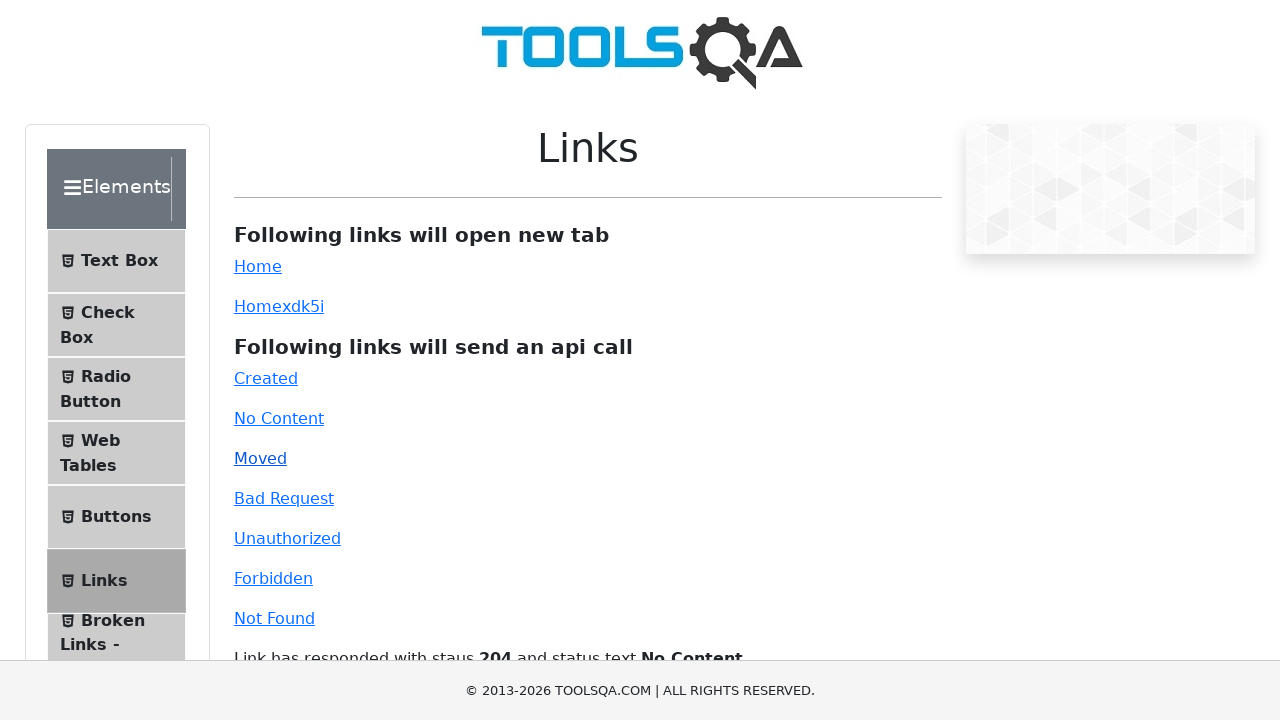

Waited 1000ms after Moved link click
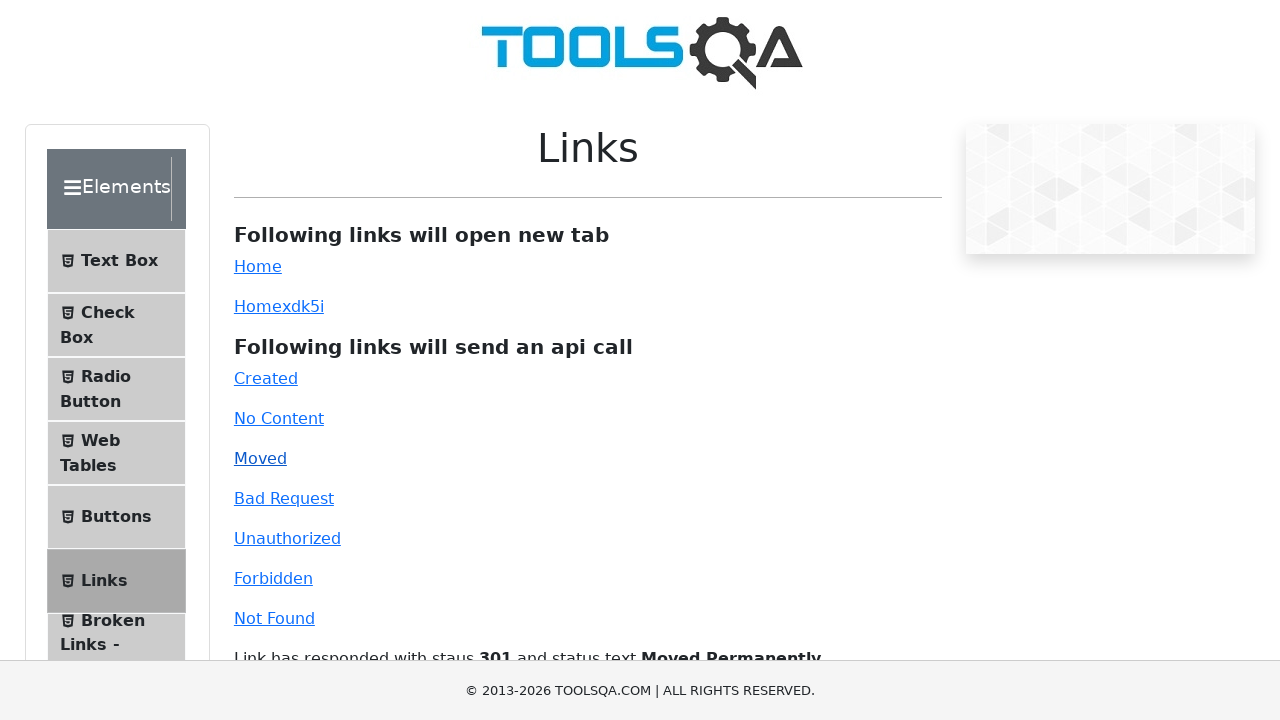

Clicked Bad Request link (400 response) at (284, 498) on #bad-request
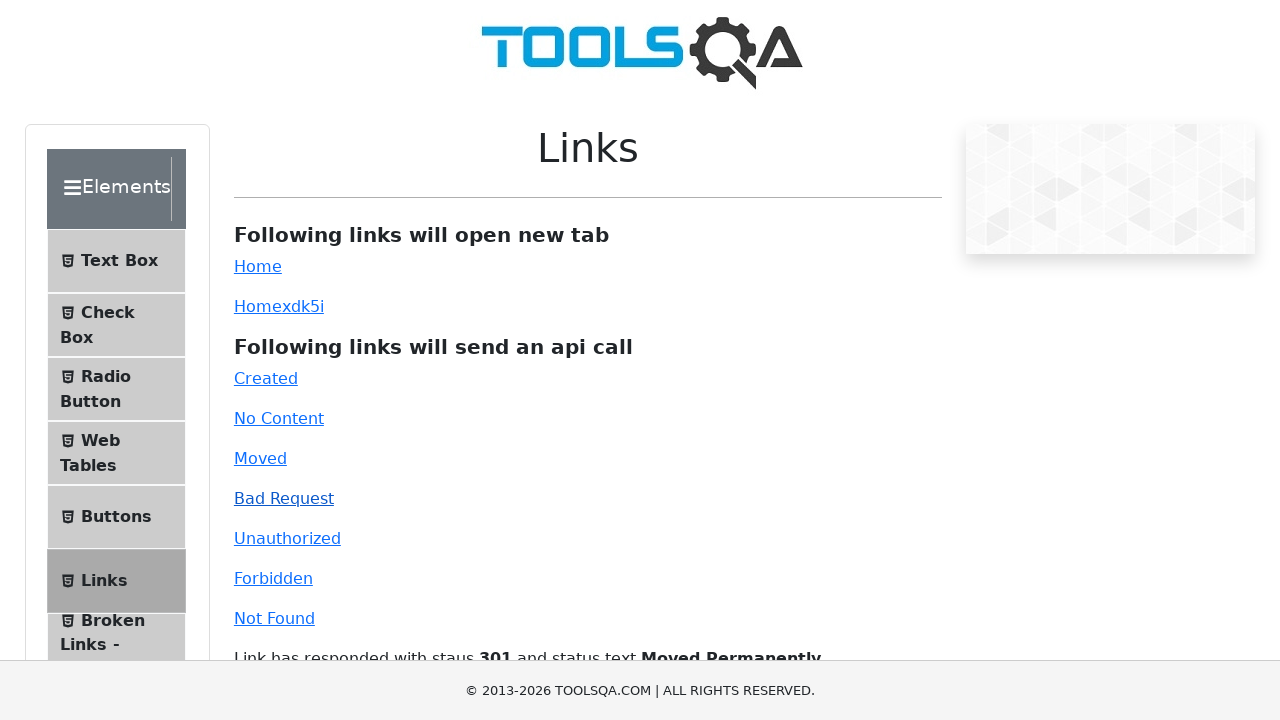

Waited 1000ms after Bad Request link click
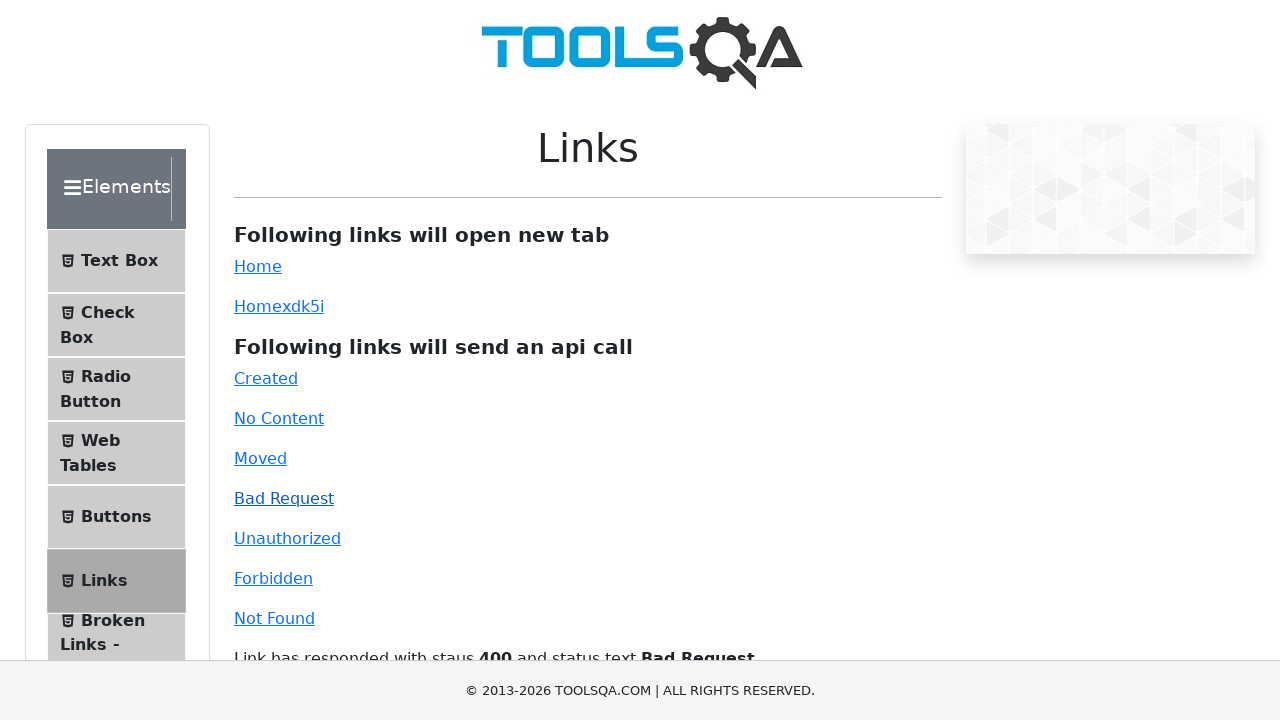

Clicked Unauthorized link (401 response) at (287, 538) on #unauthorized
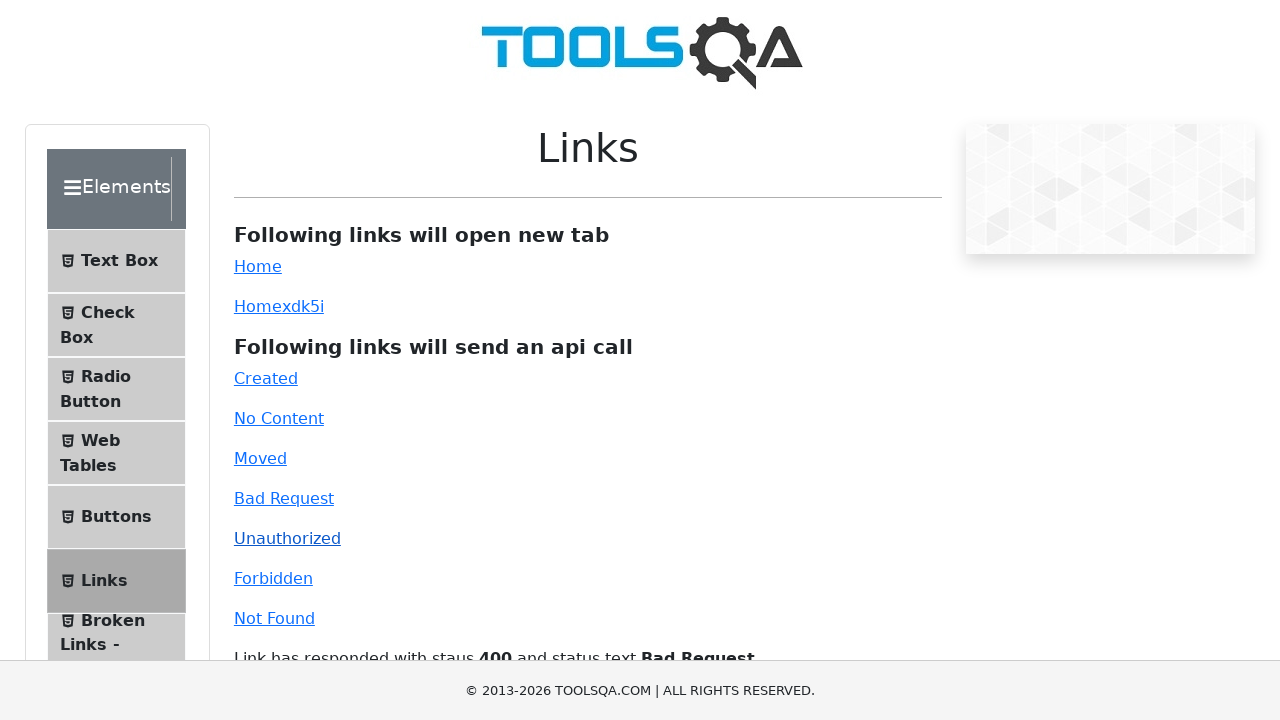

Waited 1000ms after Unauthorized link click
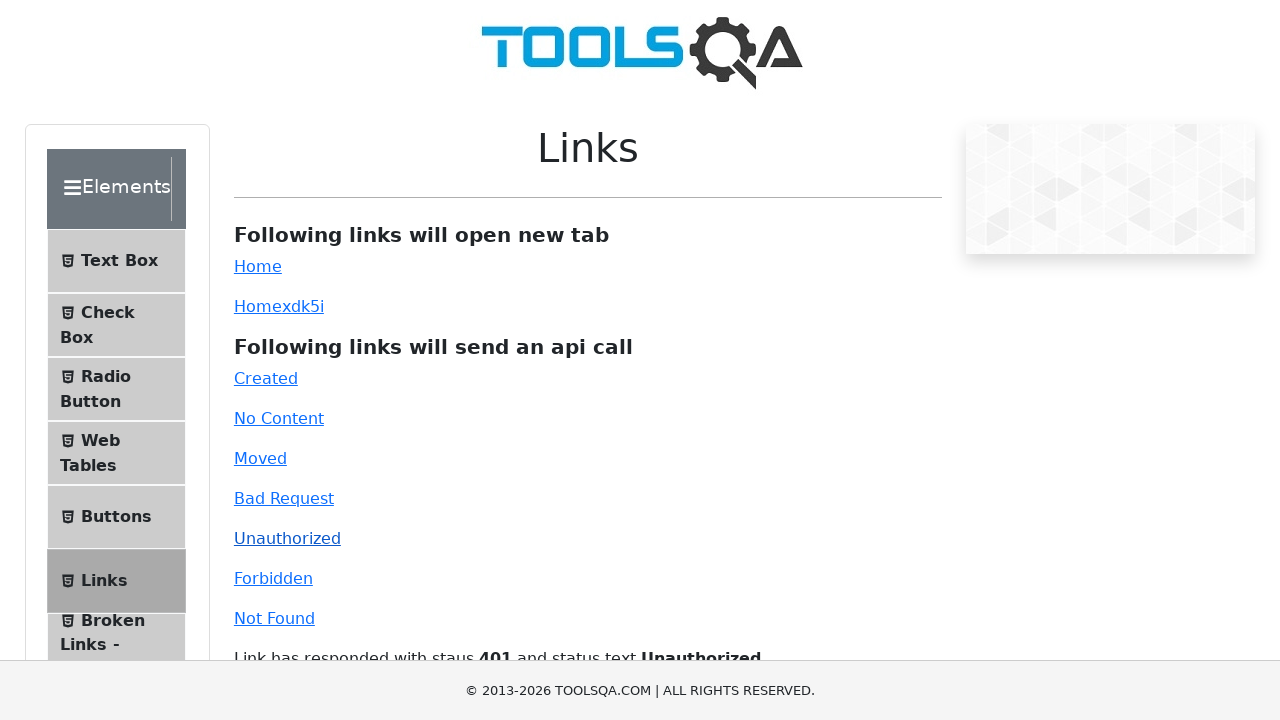

Clicked Forbidden link (403 response) at (273, 578) on #forbidden
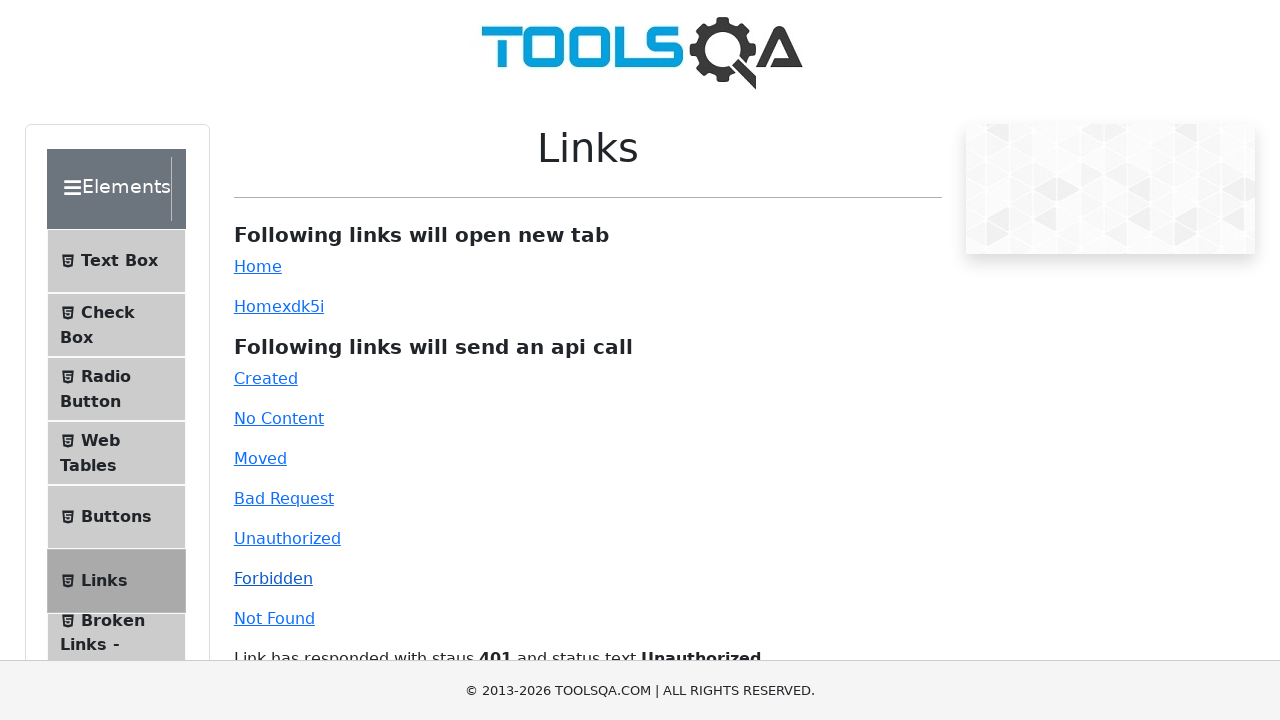

Waited 1000ms after Forbidden link click
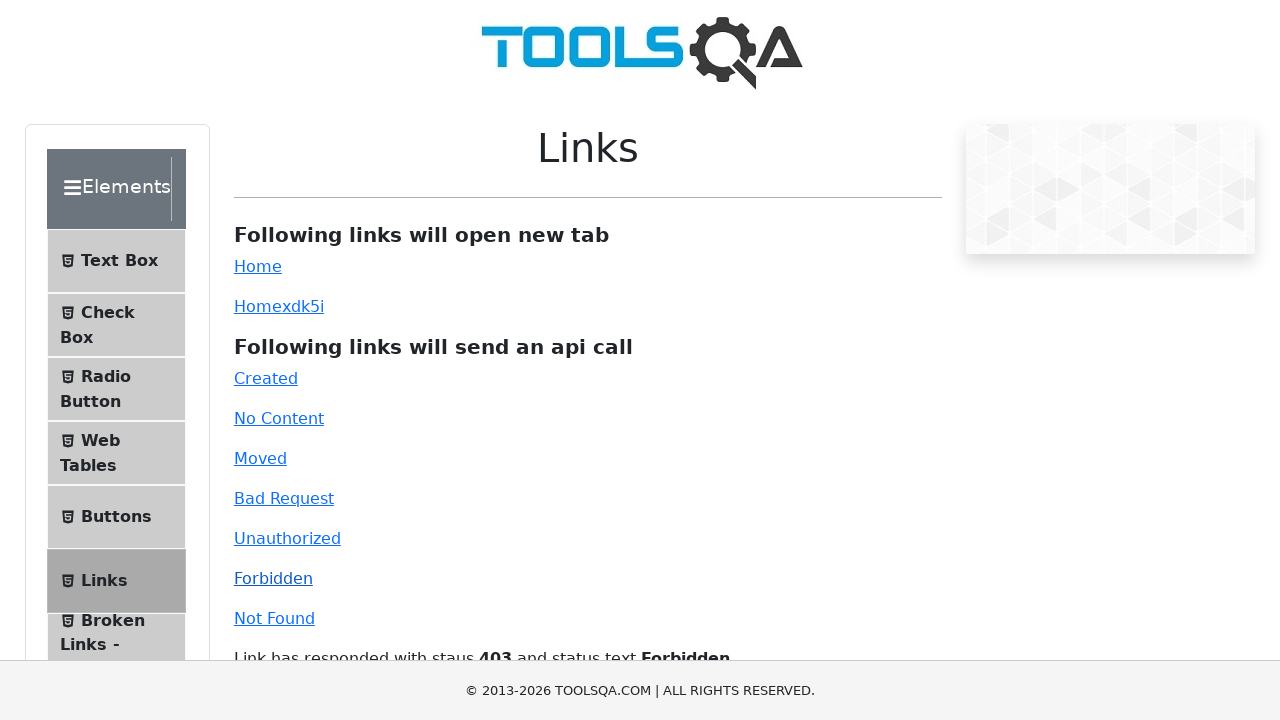

Clicked Not Found link (404 response) at (274, 618) on #invalid-url
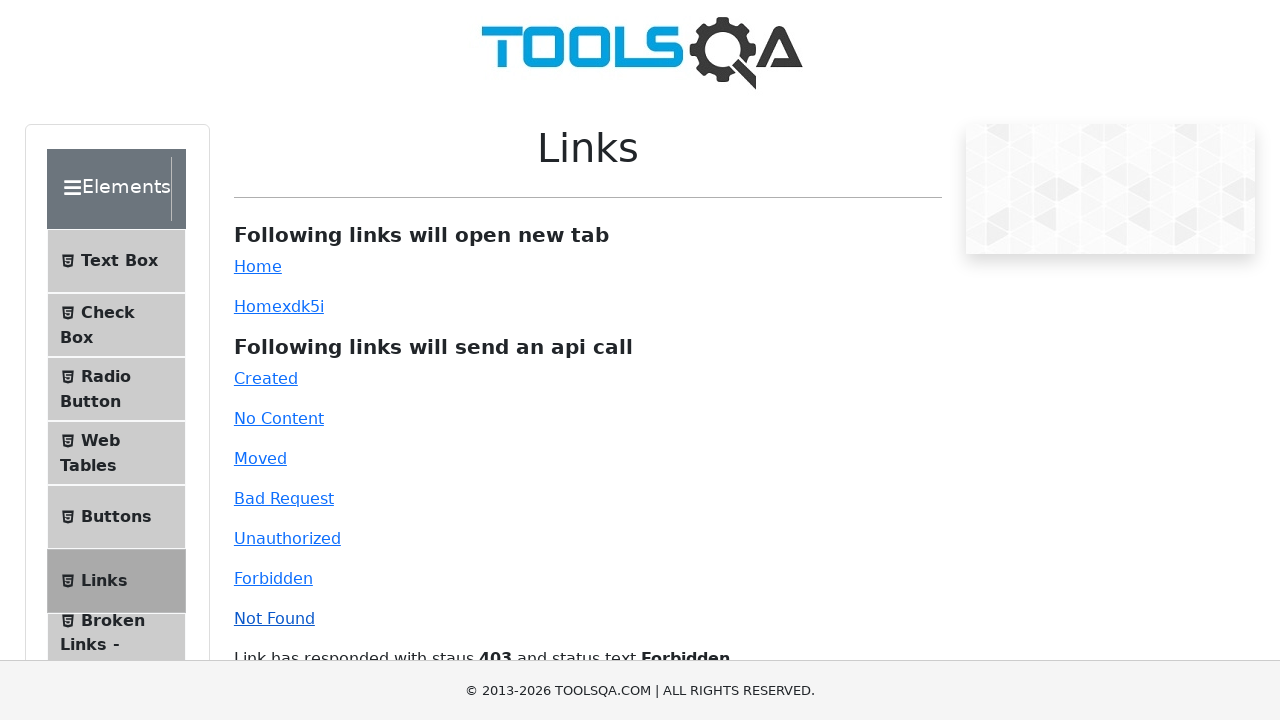

Waited 1000ms after Not Found link click
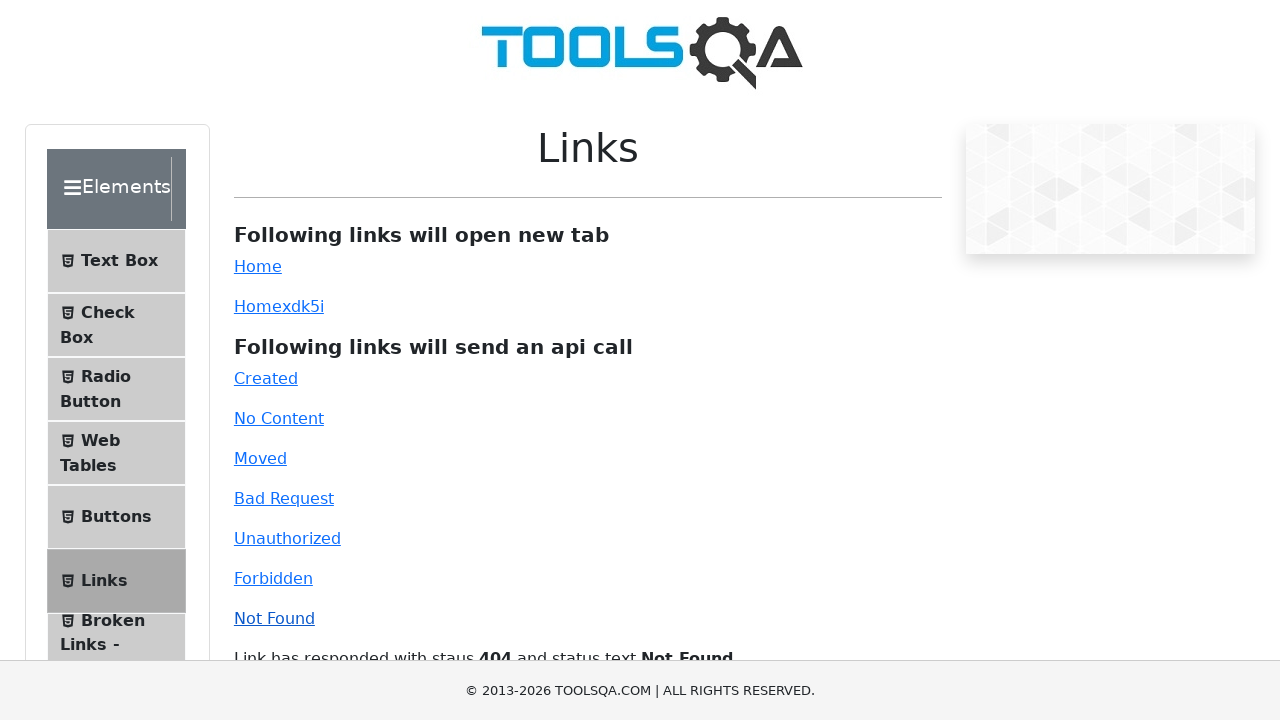

Clicked home link and new window opened at (258, 266) on #simpleLink
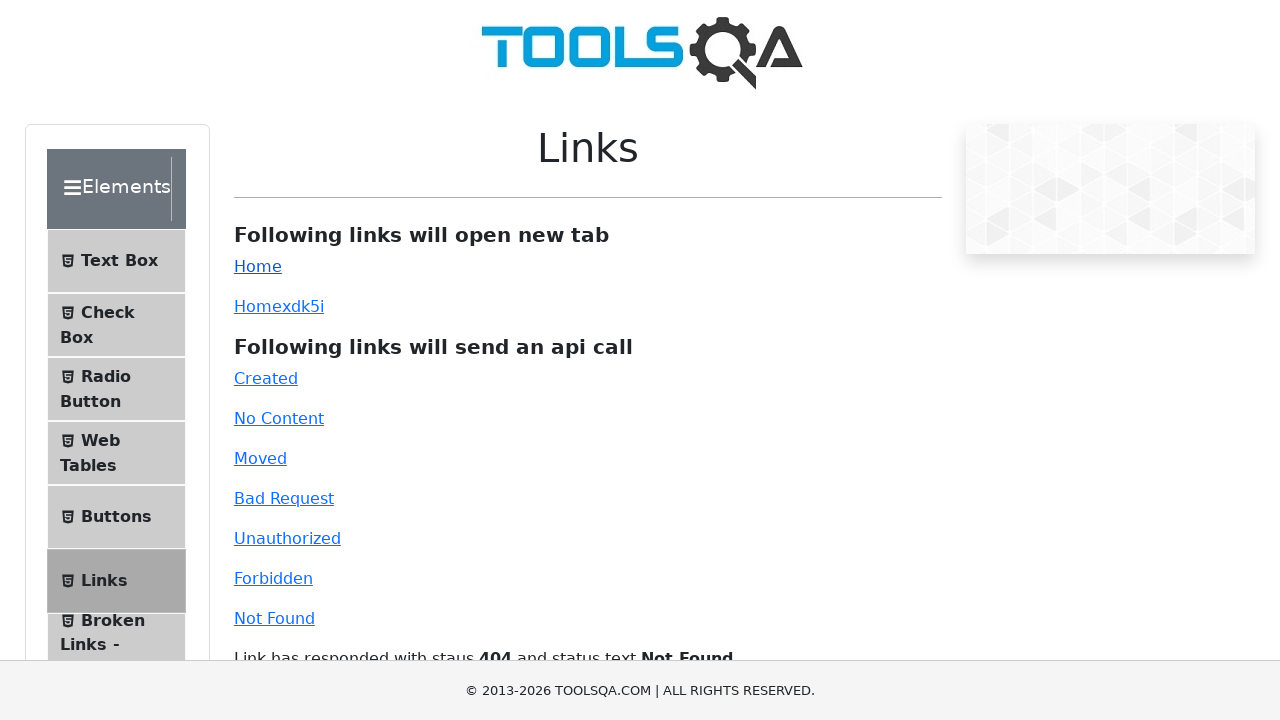

Captured new page object from window
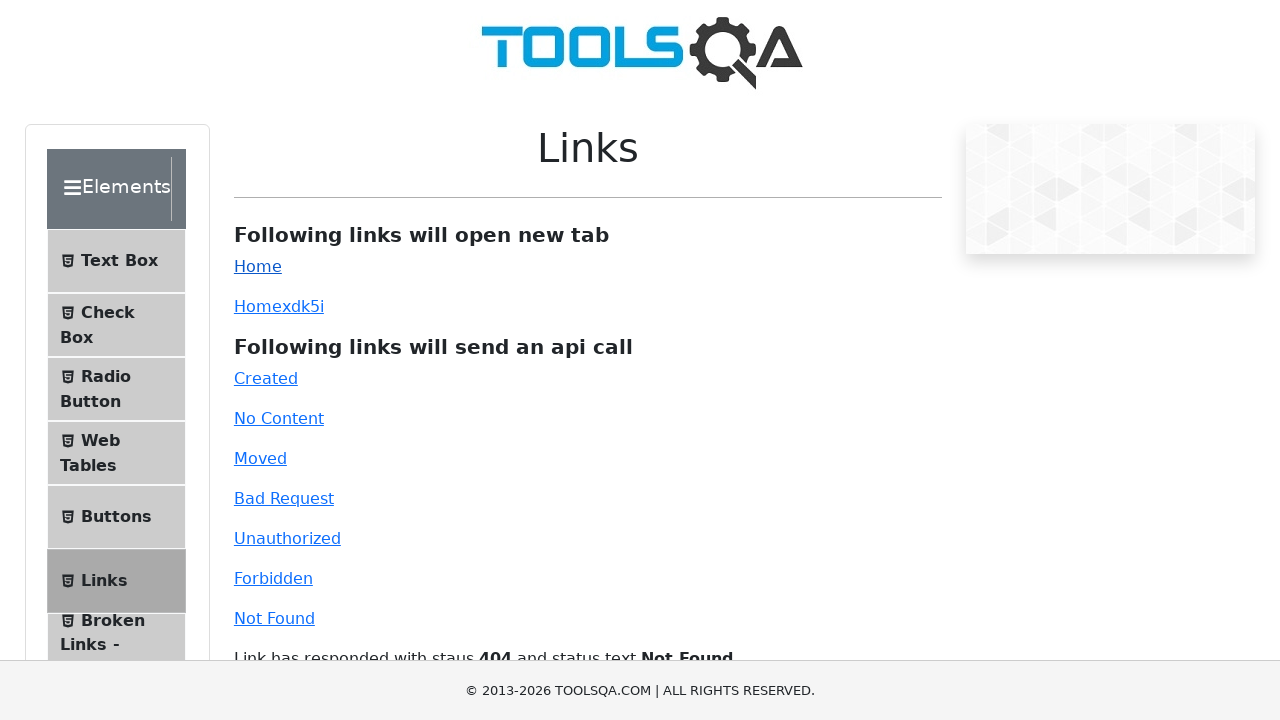

New page loaded successfully
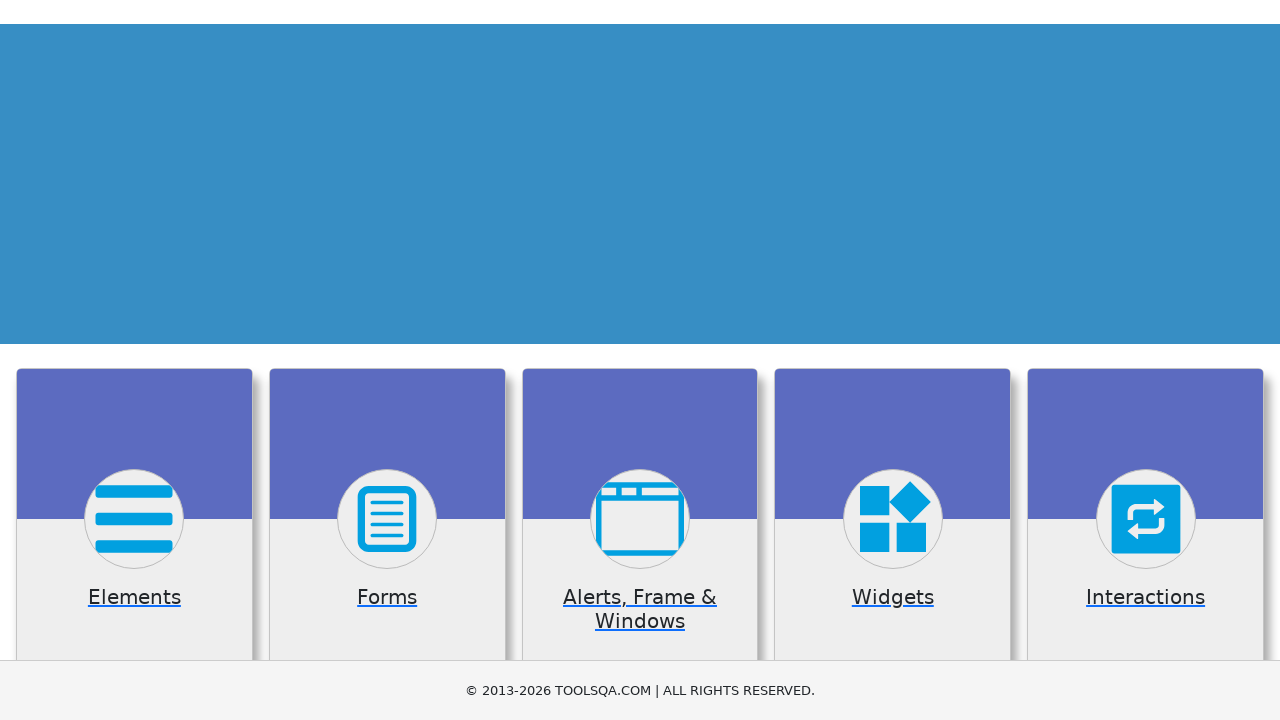

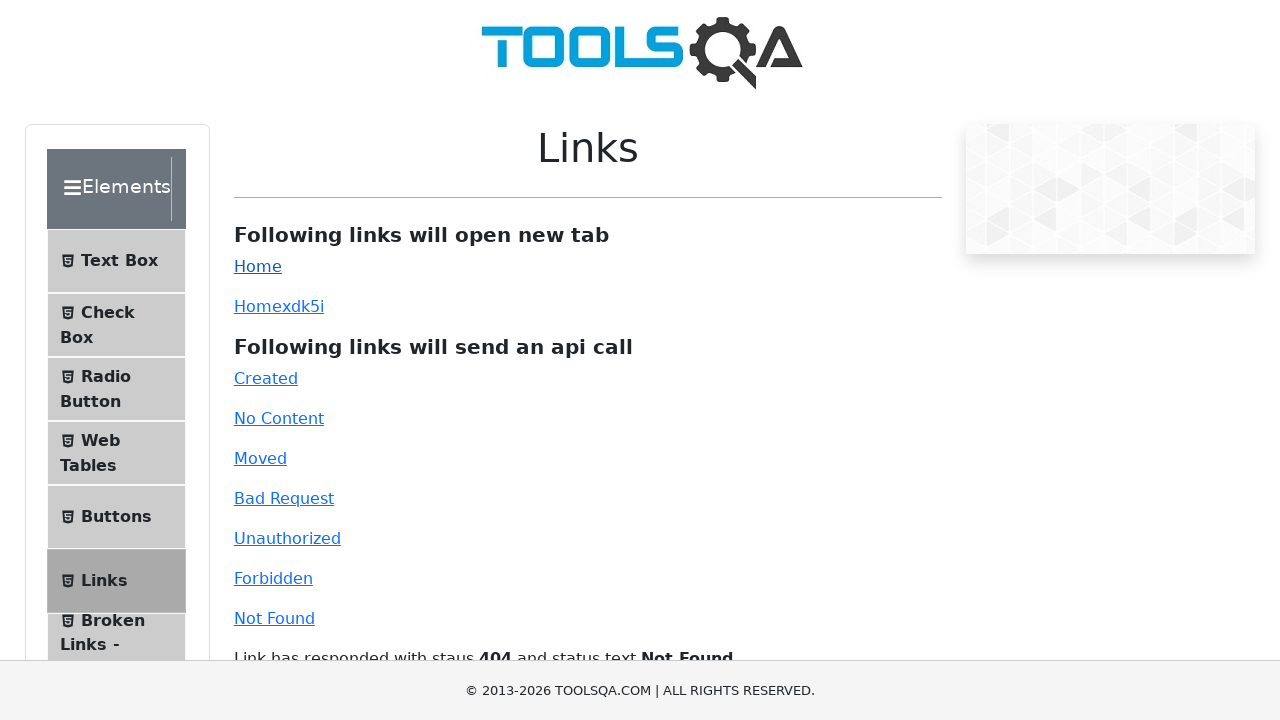